Navigates to the Harley Davidson India homepage and verifies the page loads

Starting URL: https://www.harley-davidson.com/in/en/index.html

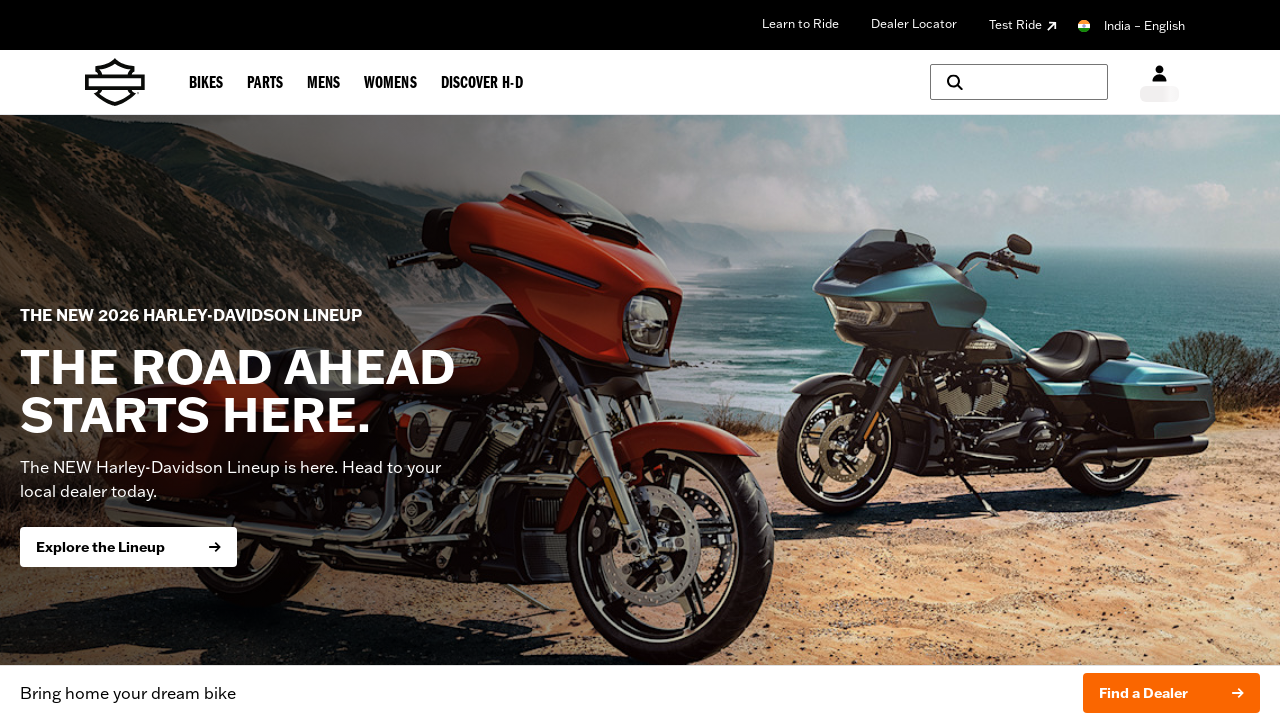

Navigated to Harley Davidson India homepage
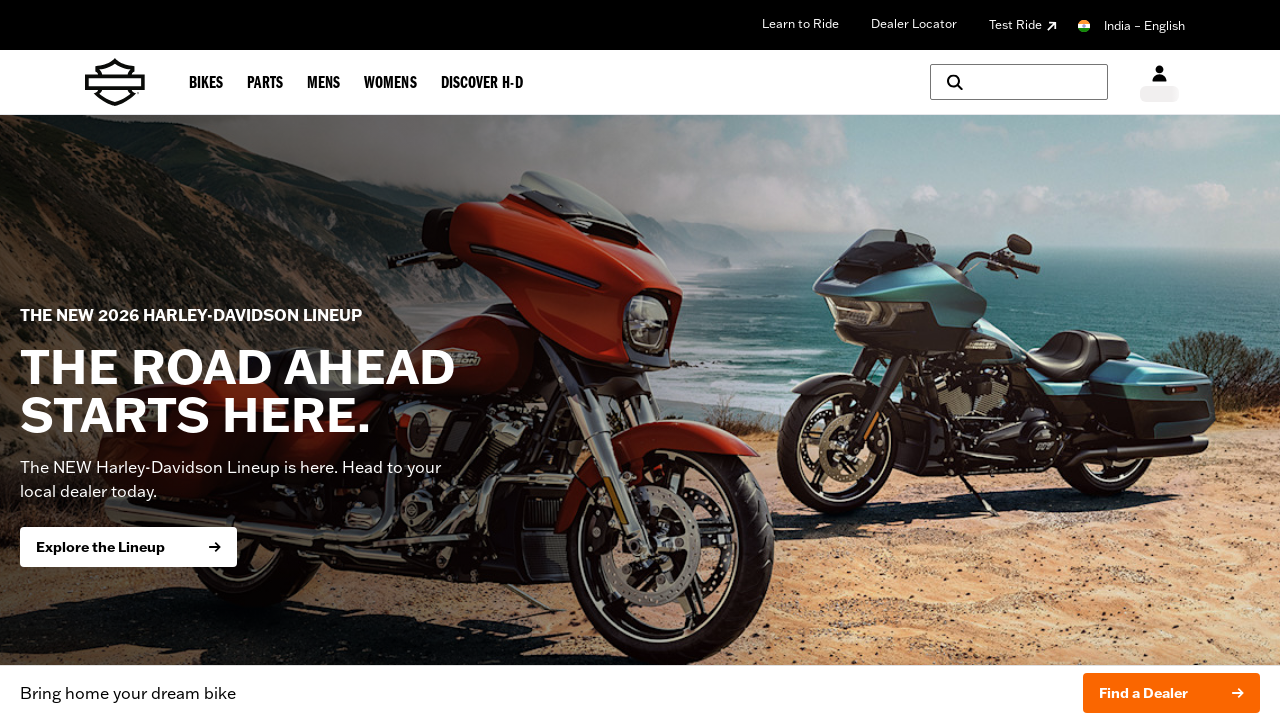

Page DOM content loaded
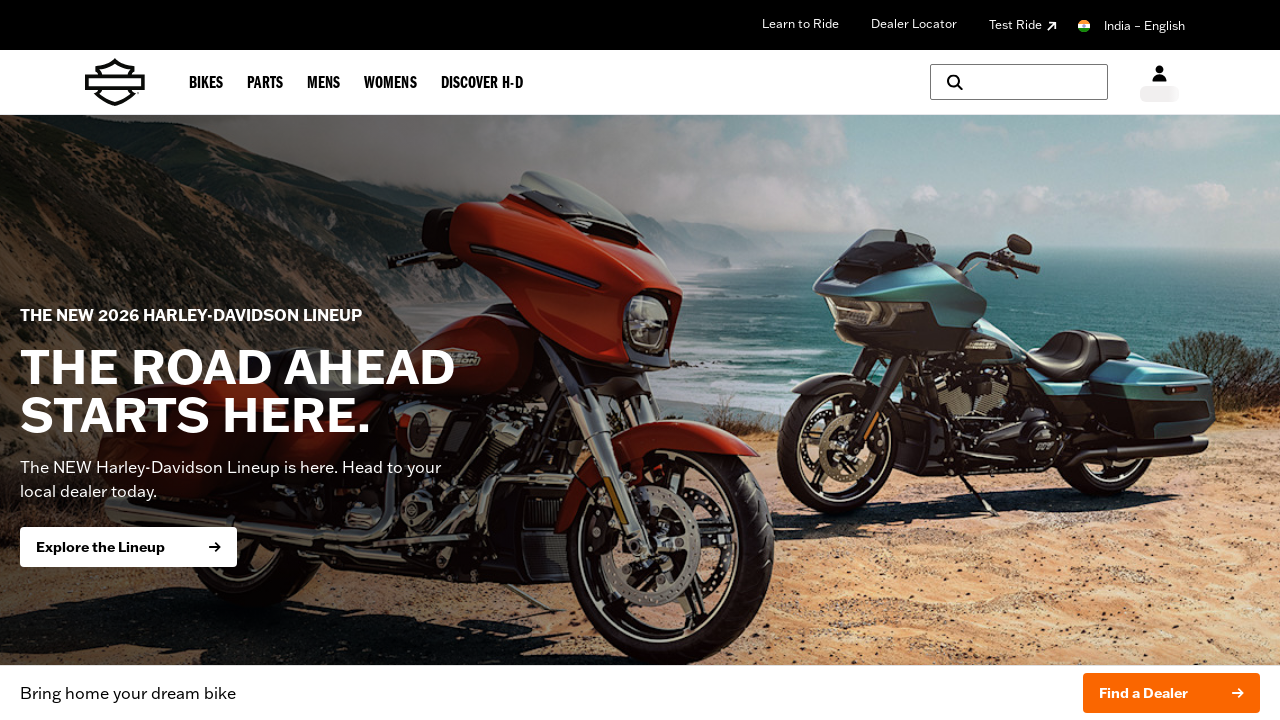

Verified page title exists
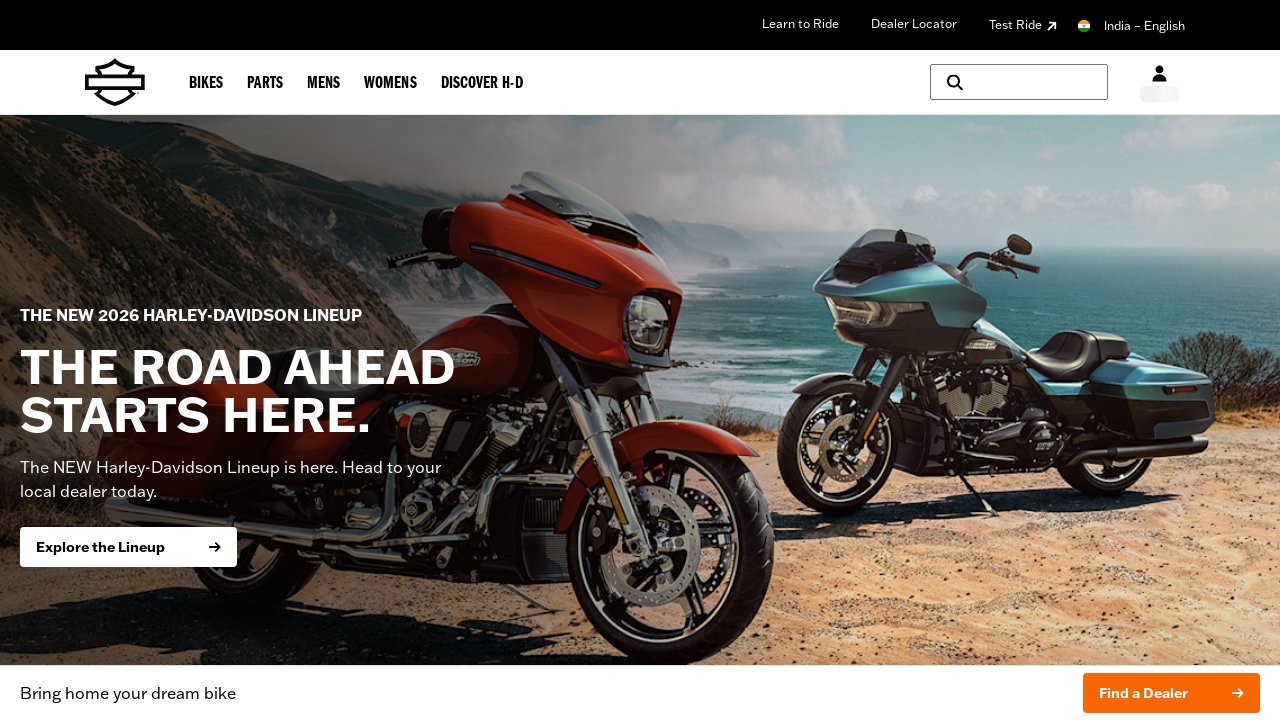

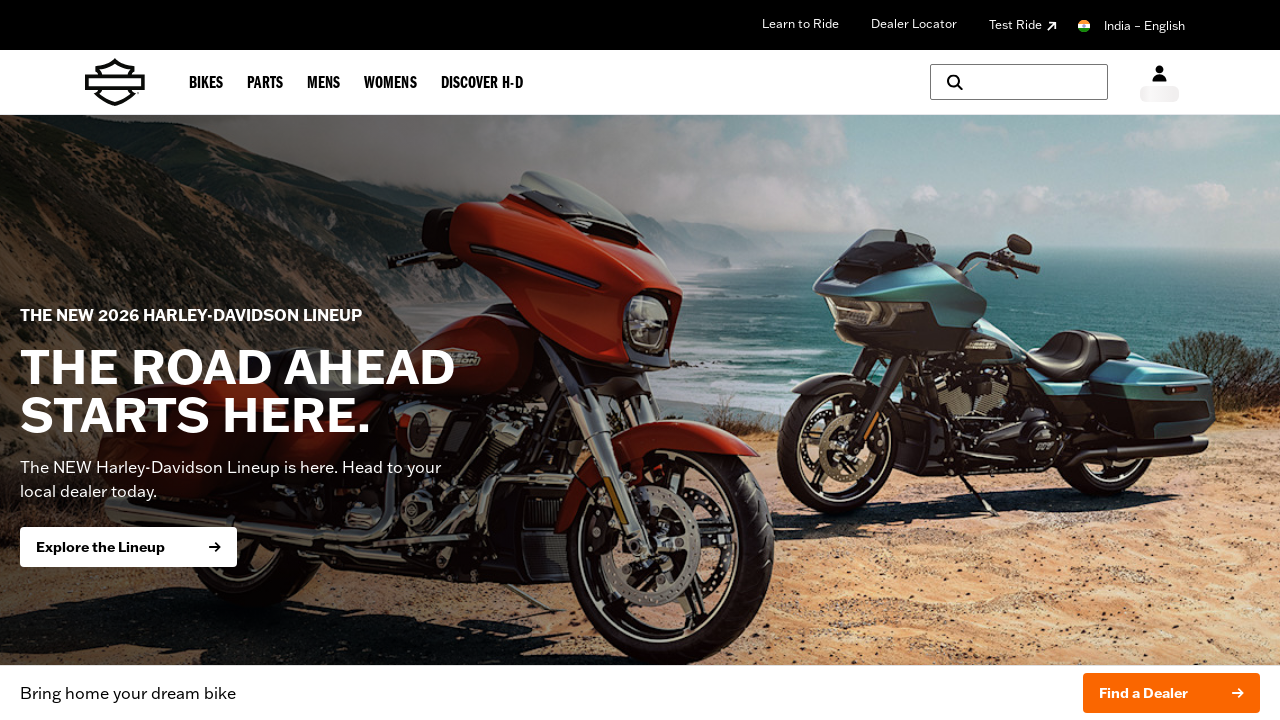